Tests injecting jQuery and jQuery Growl library into a page via JavaScript execution, then displays a growl notification message on the page.

Starting URL: http://the-internet.herokuapp.com

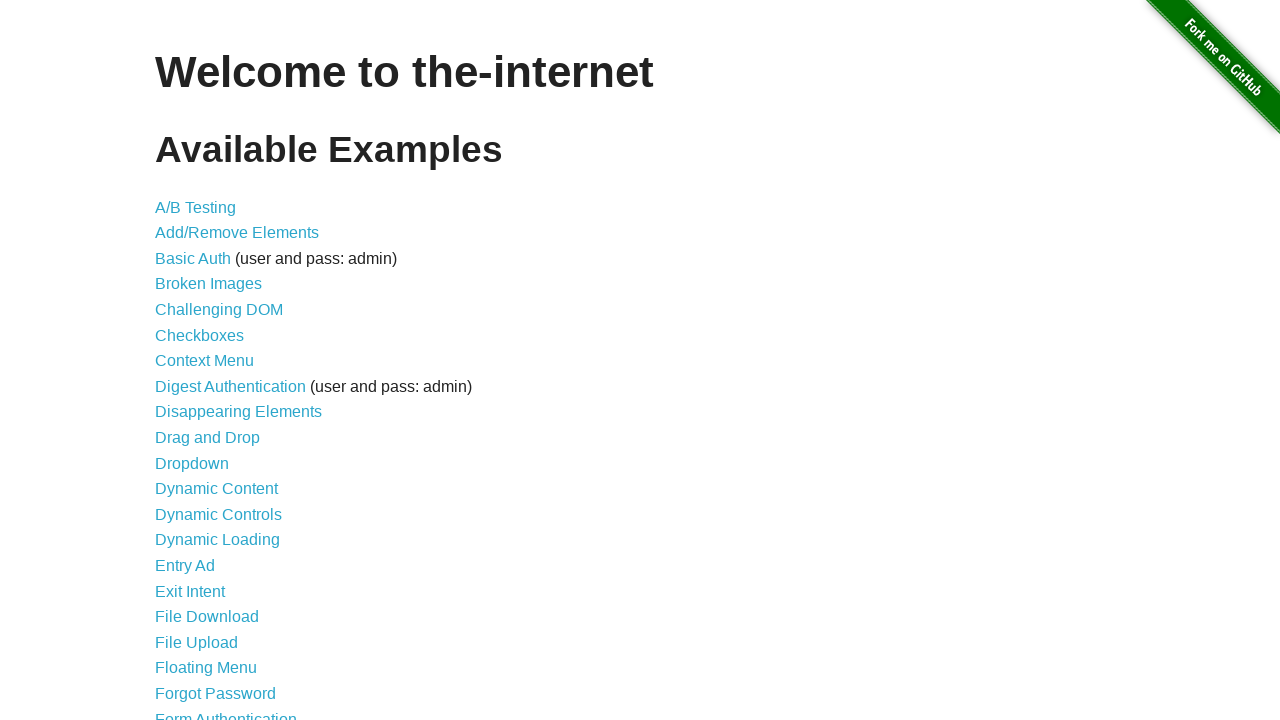

Injected jQuery library into page if not already present
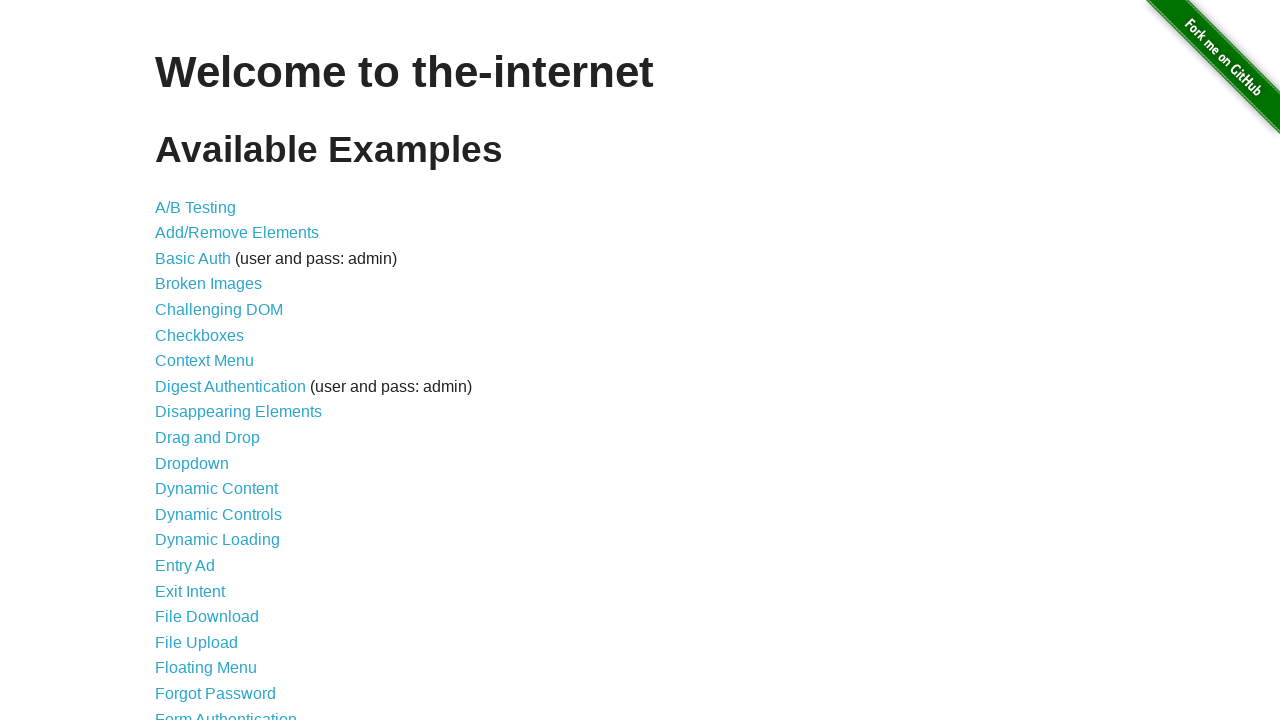

jQuery library loaded and available
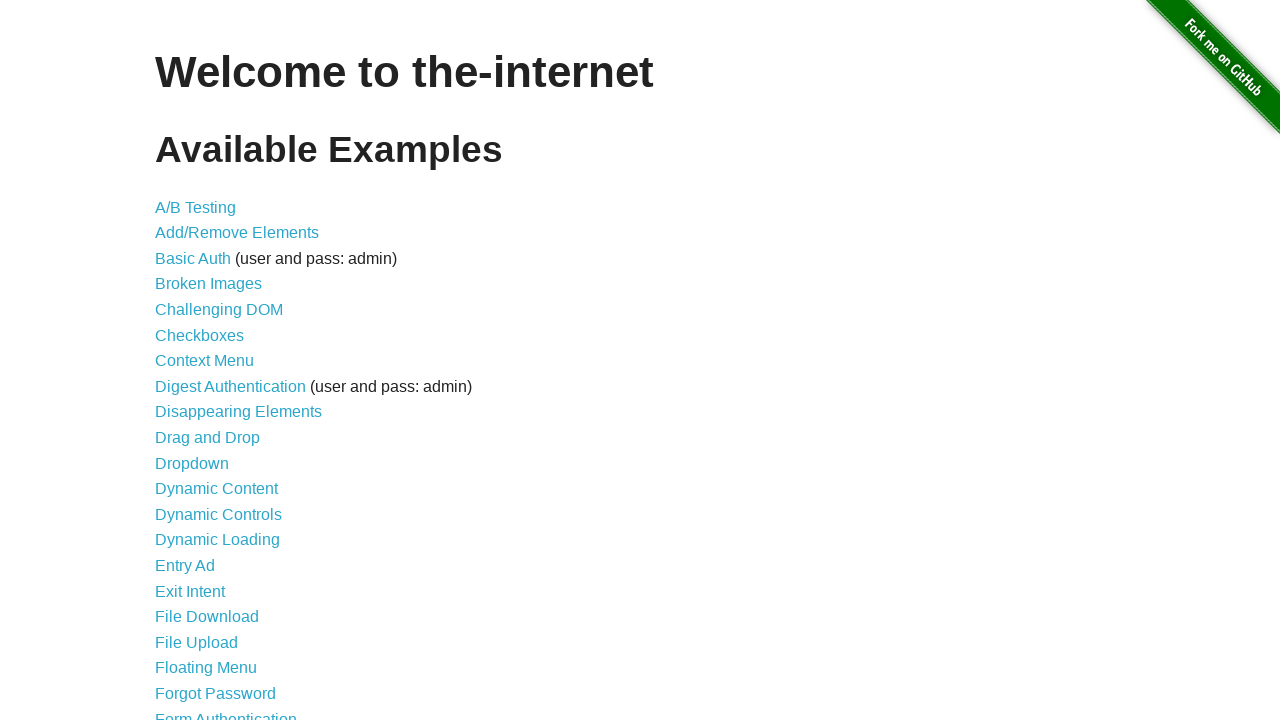

Loaded jQuery Growl library via $.getScript()
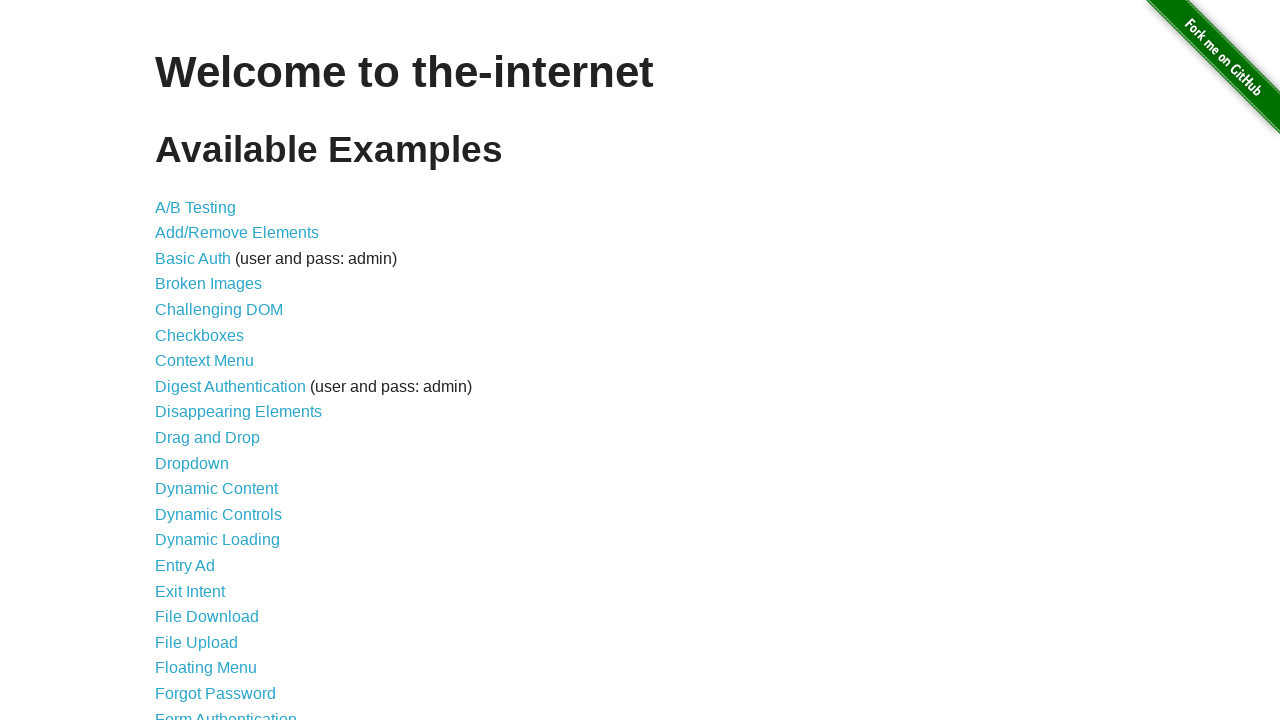

Injected jQuery Growl CSS stylesheet into page head
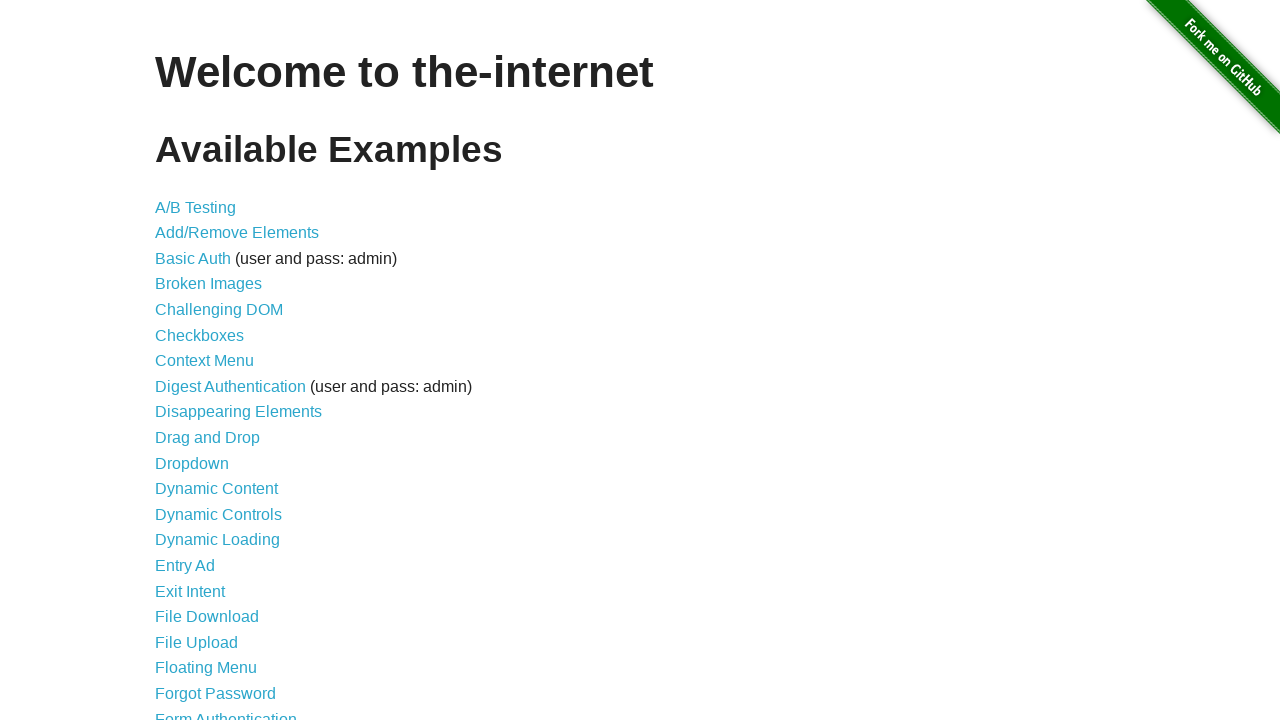

jQuery Growl function is now available
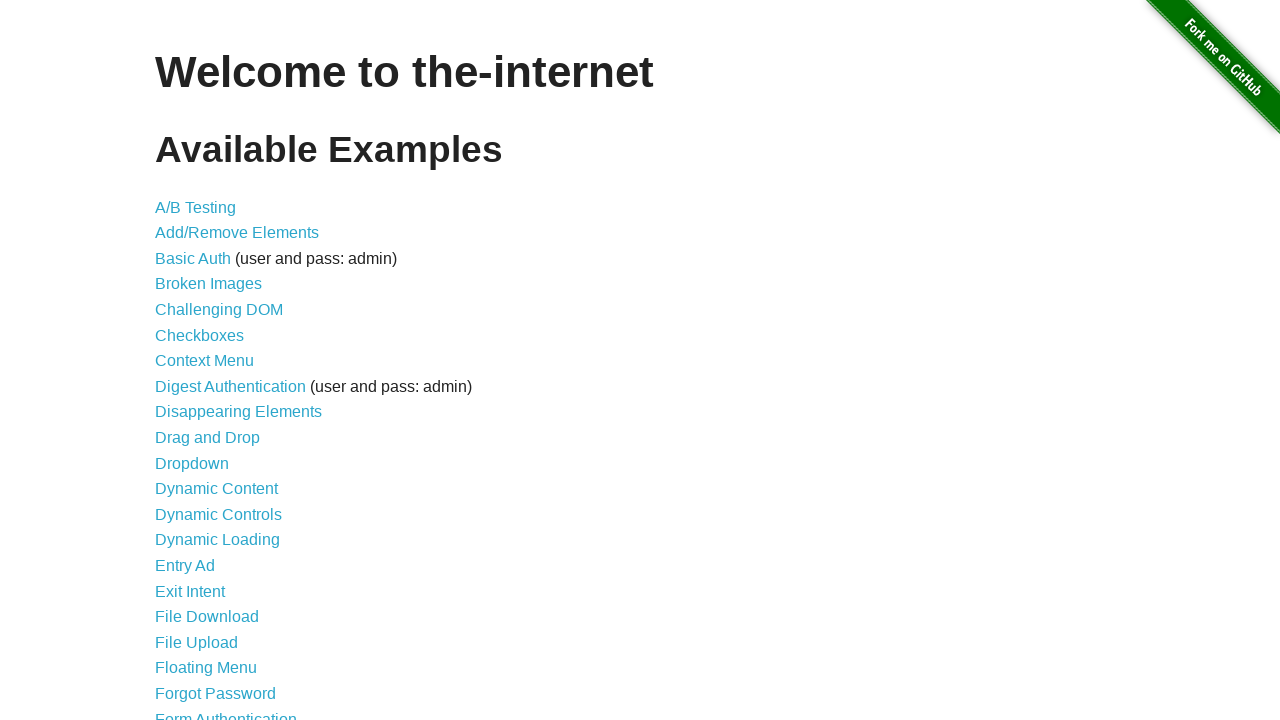

Displayed growl notification with title 'GET' and message '/'
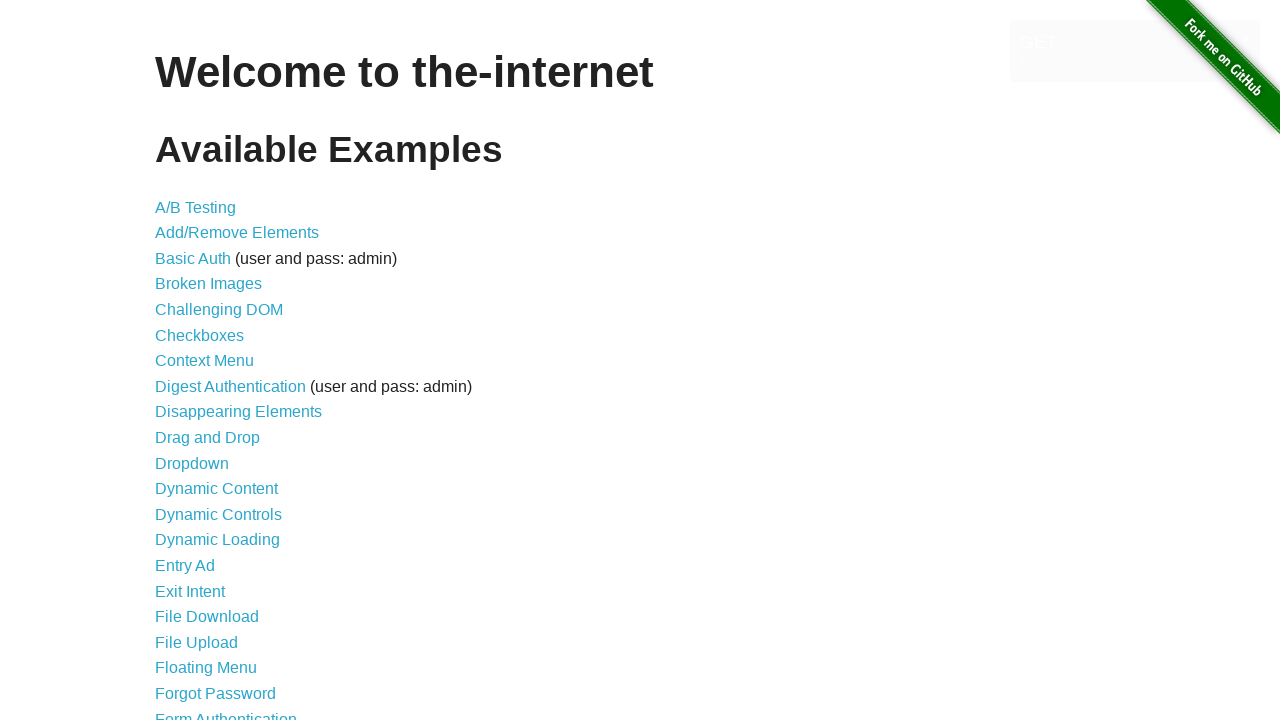

Growl notification message appeared on page
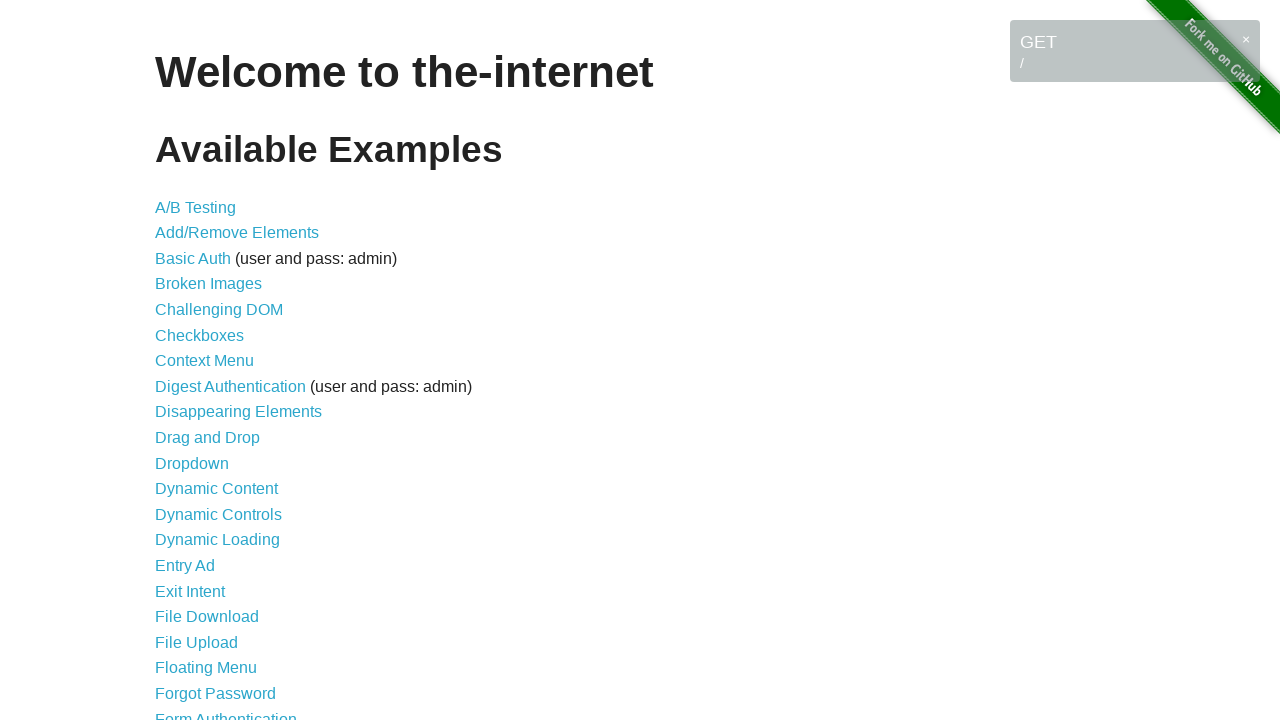

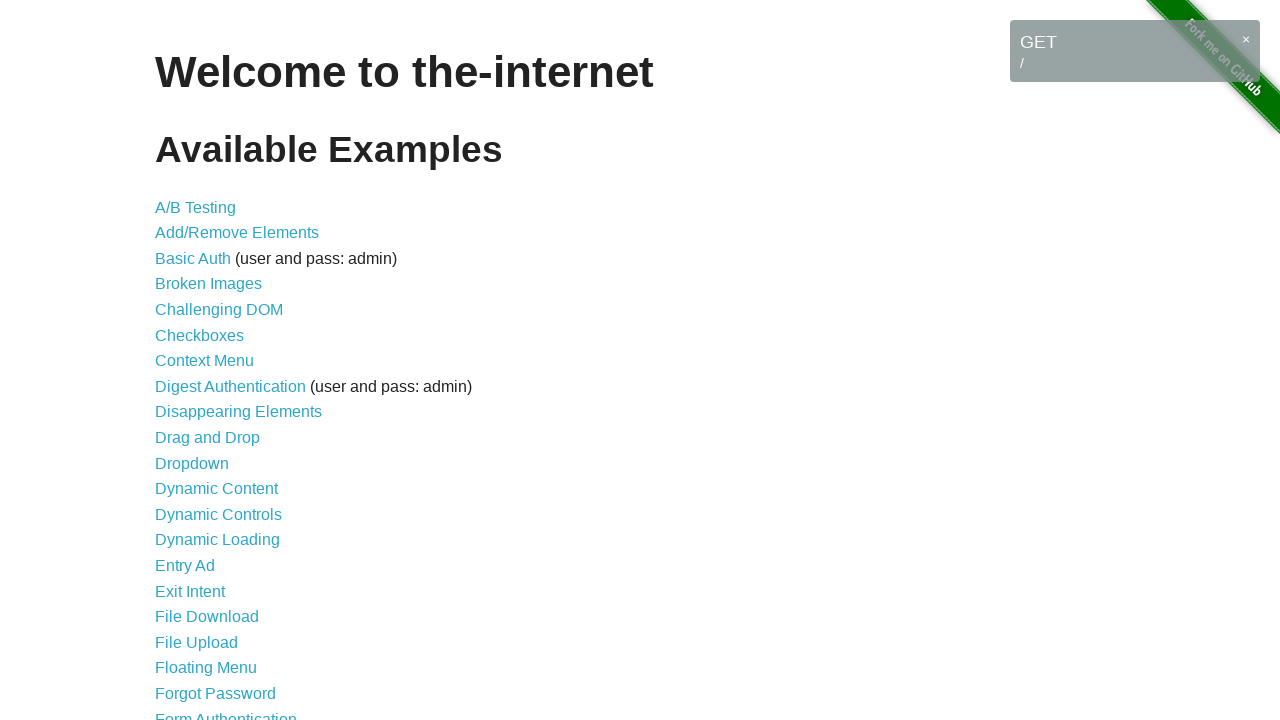